Tests the SpiceJet flight booking interface by clicking on the origin input field and entering a city code (HYD) for flight search

Starting URL: https://www.spicejet.com/

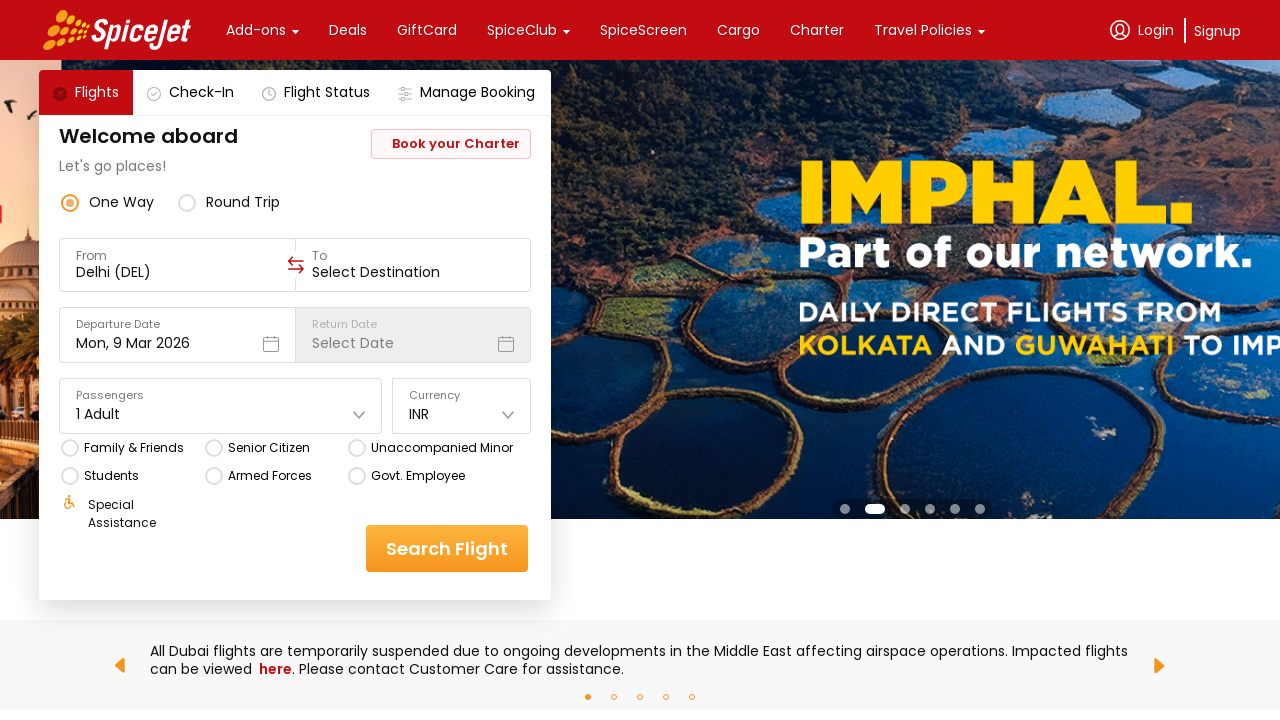

Clicked on the origin/departure input field at (178, 272) on div[data-testid='to-testID-origin'] input
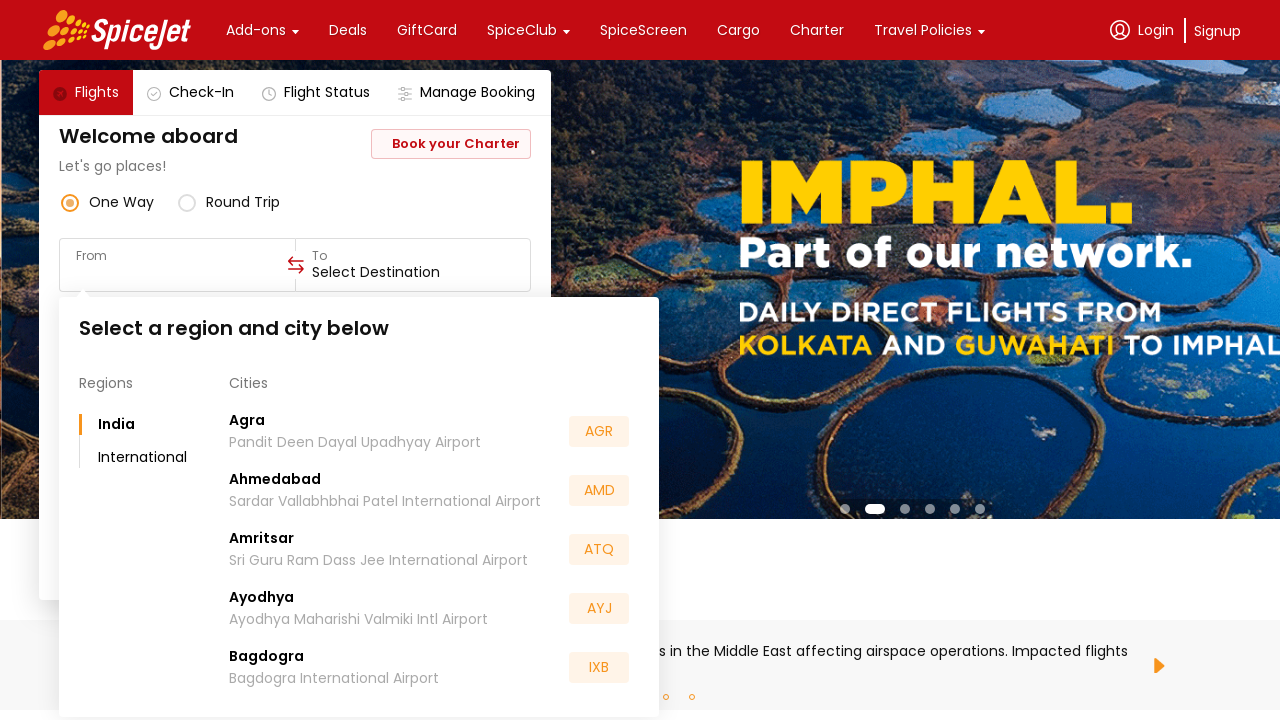

Entered city code 'HYD' in the origin input field on div[data-testid='to-testID-origin'] input
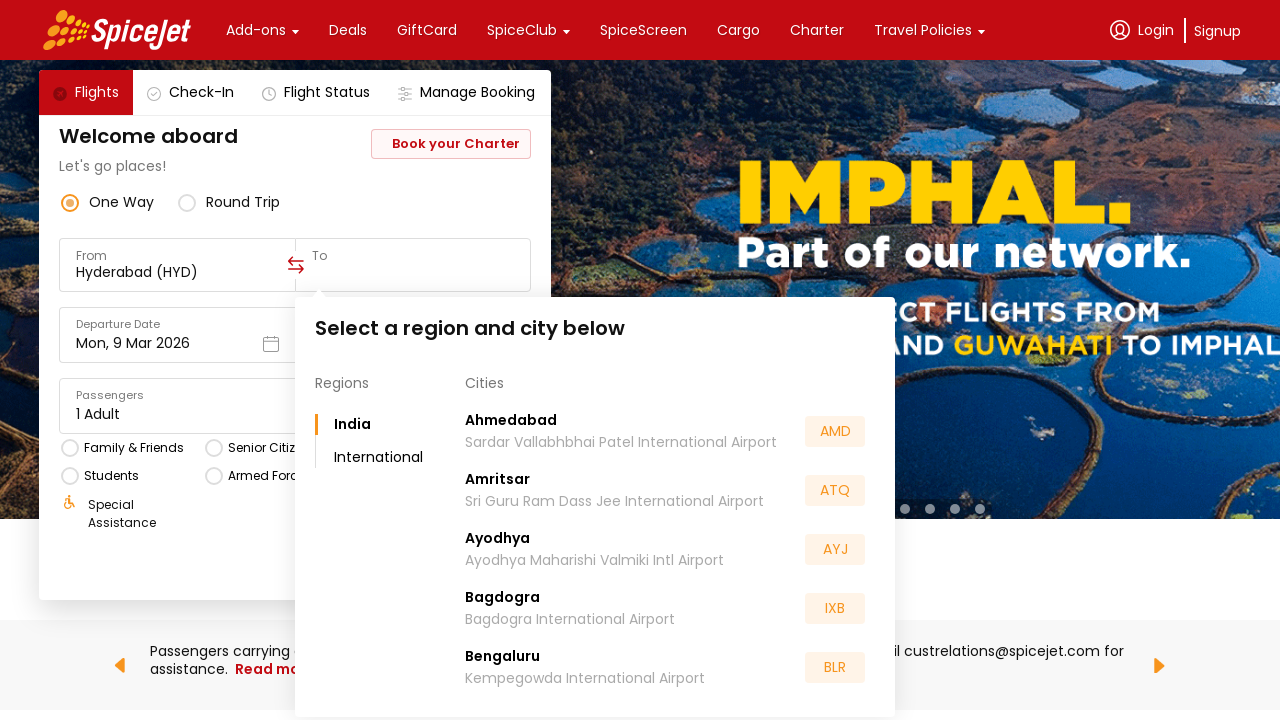

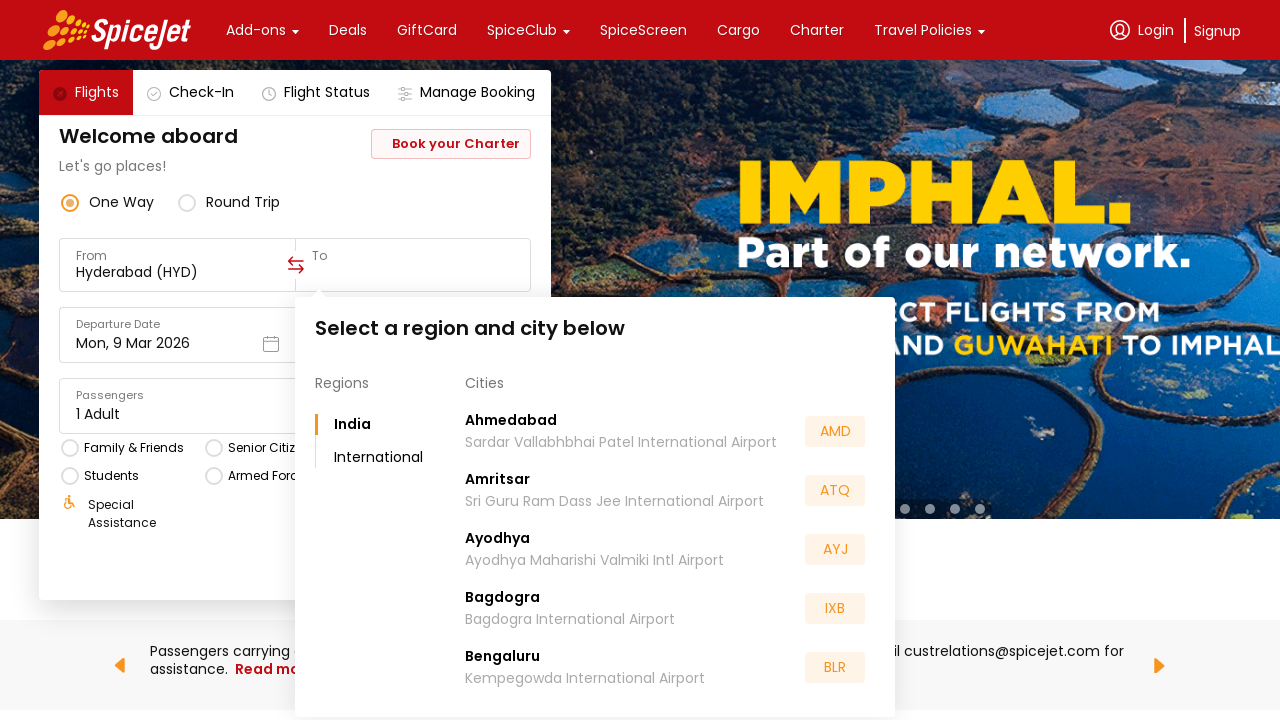